Navigates to Goodinfo Taiwan stock information website, searches for a stock code, clicks on the business performance link, scrolls down the page, and selects a different view option from a dropdown menu.

Starting URL: https://goodinfo.tw/tw/index.asp

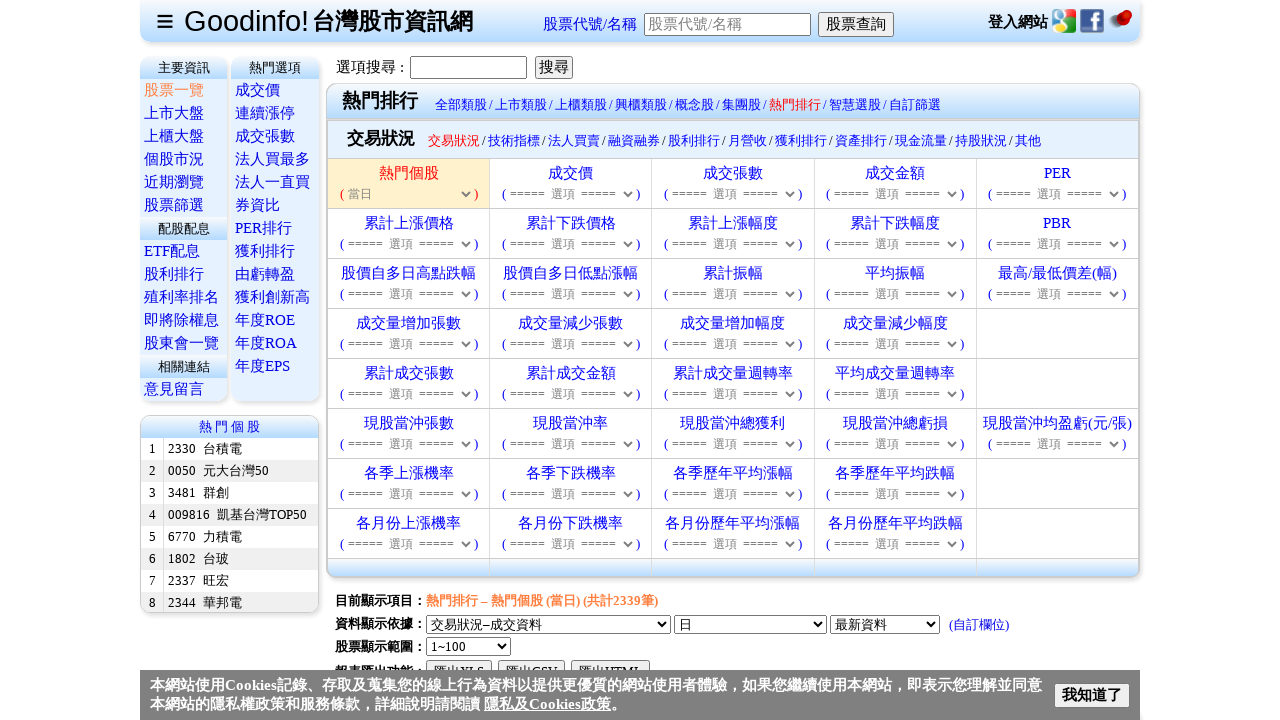

Entered stock code '2330' in search field on #txtStockCode
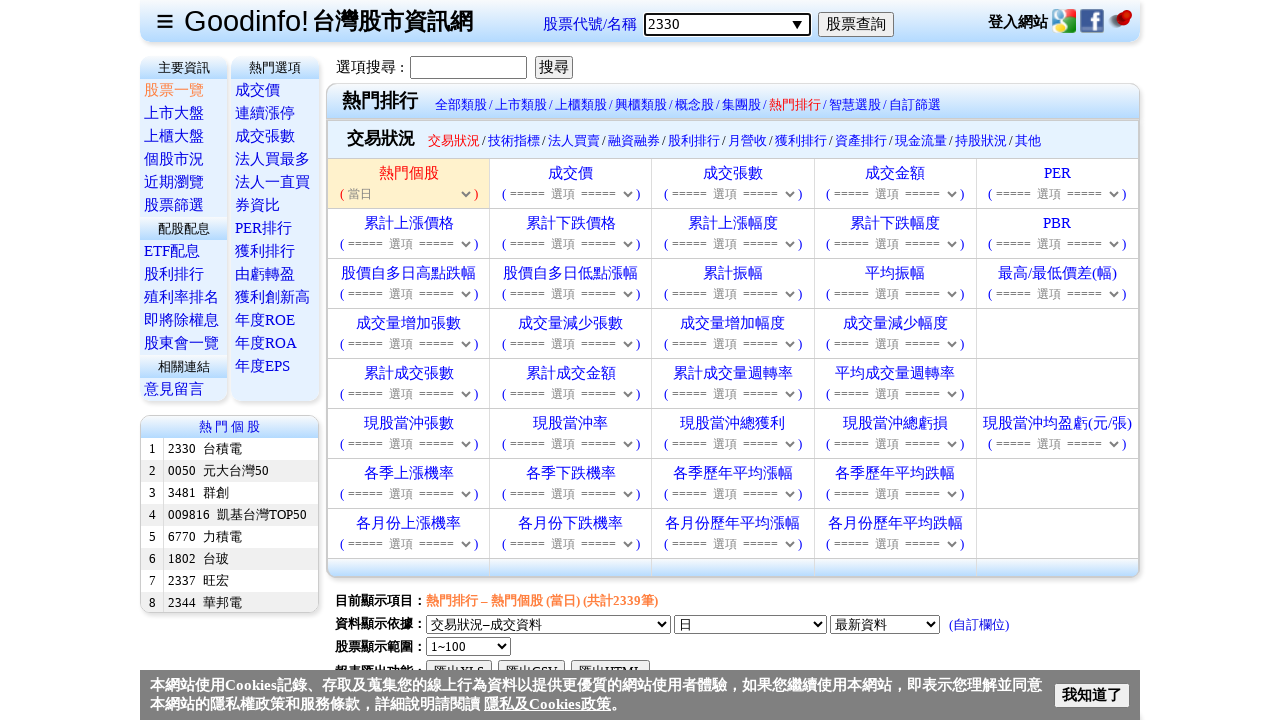

Pressed Enter to search for stock code on #txtStockCode
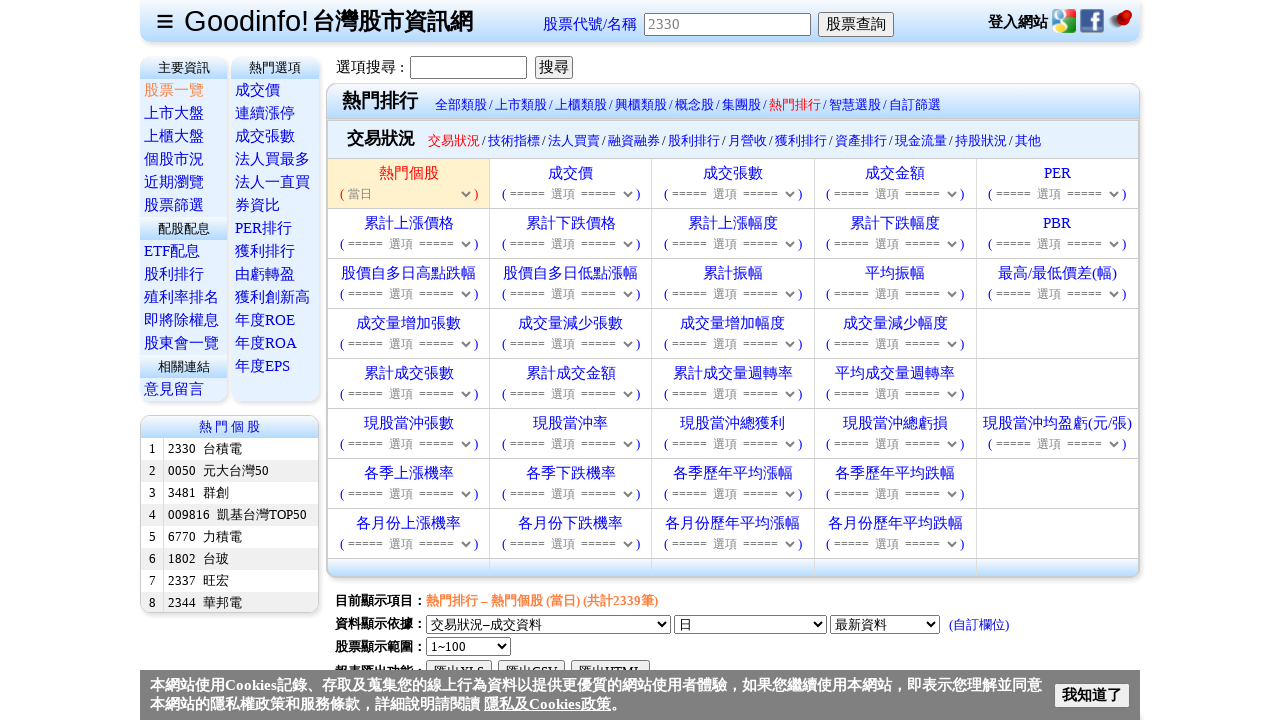

Business Performance link became visible
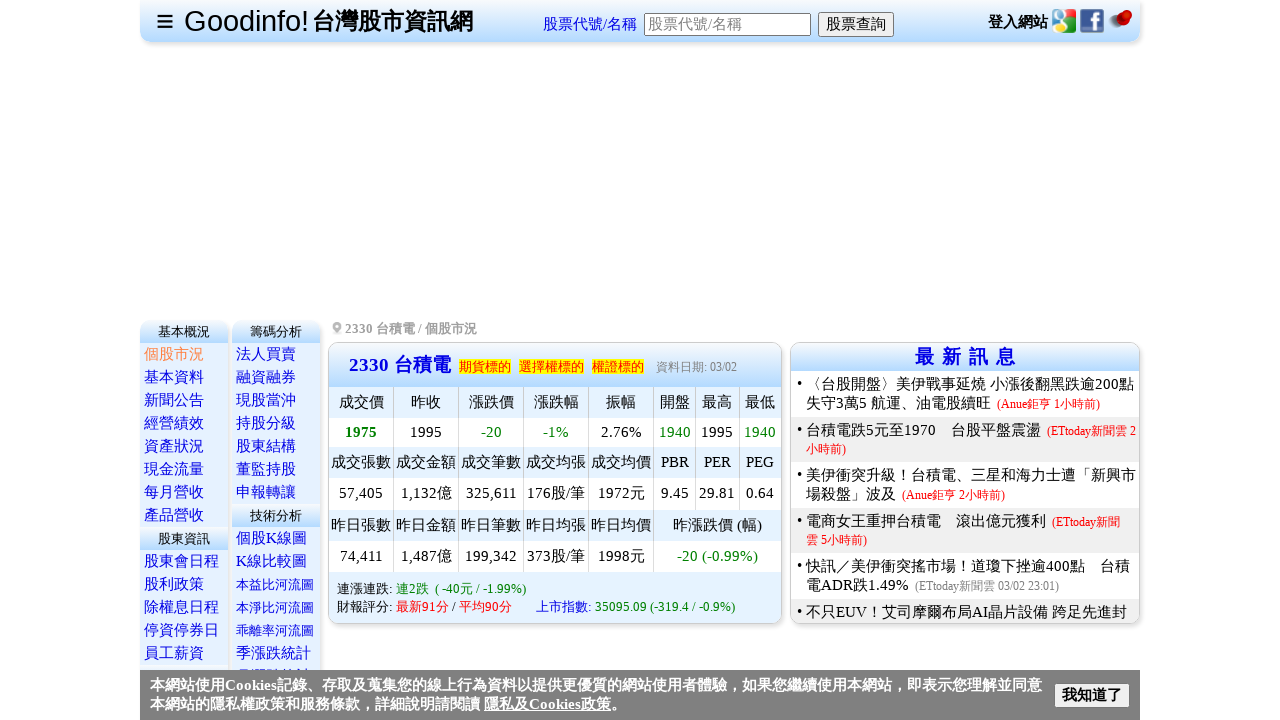

Clicked on Business Performance link at (174, 423) on text=經營績效
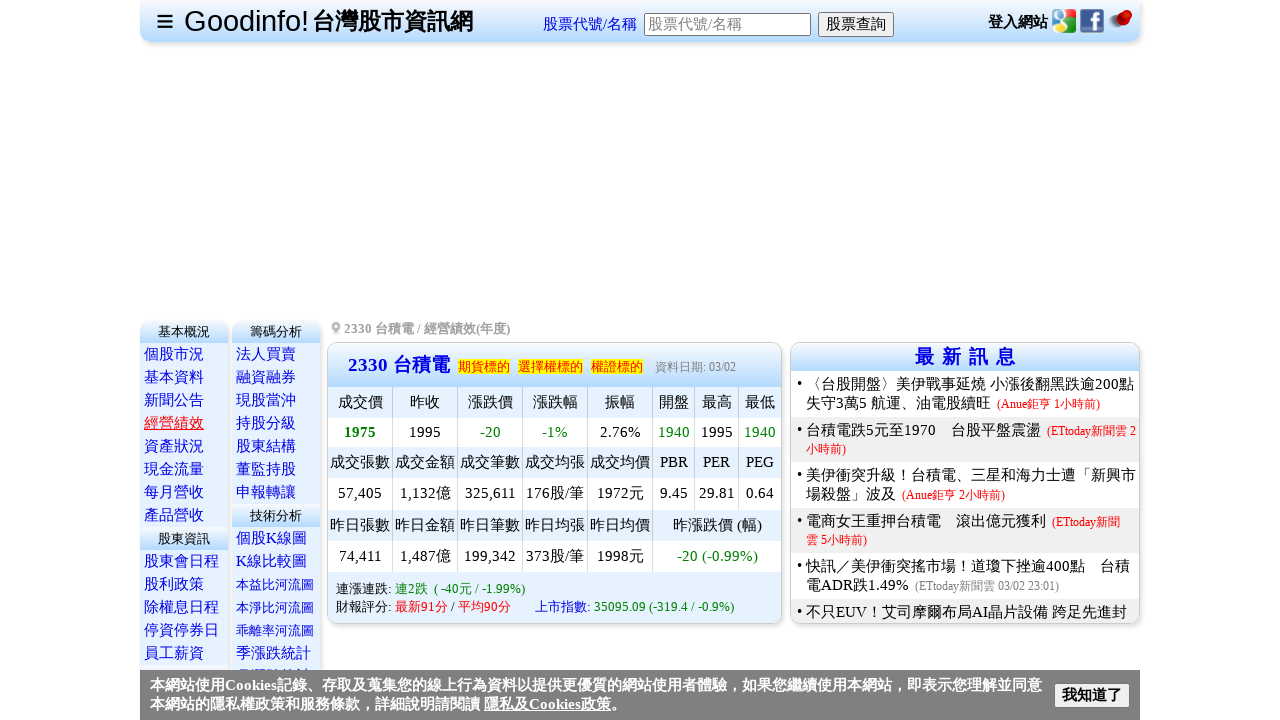

Waited for performance page to load
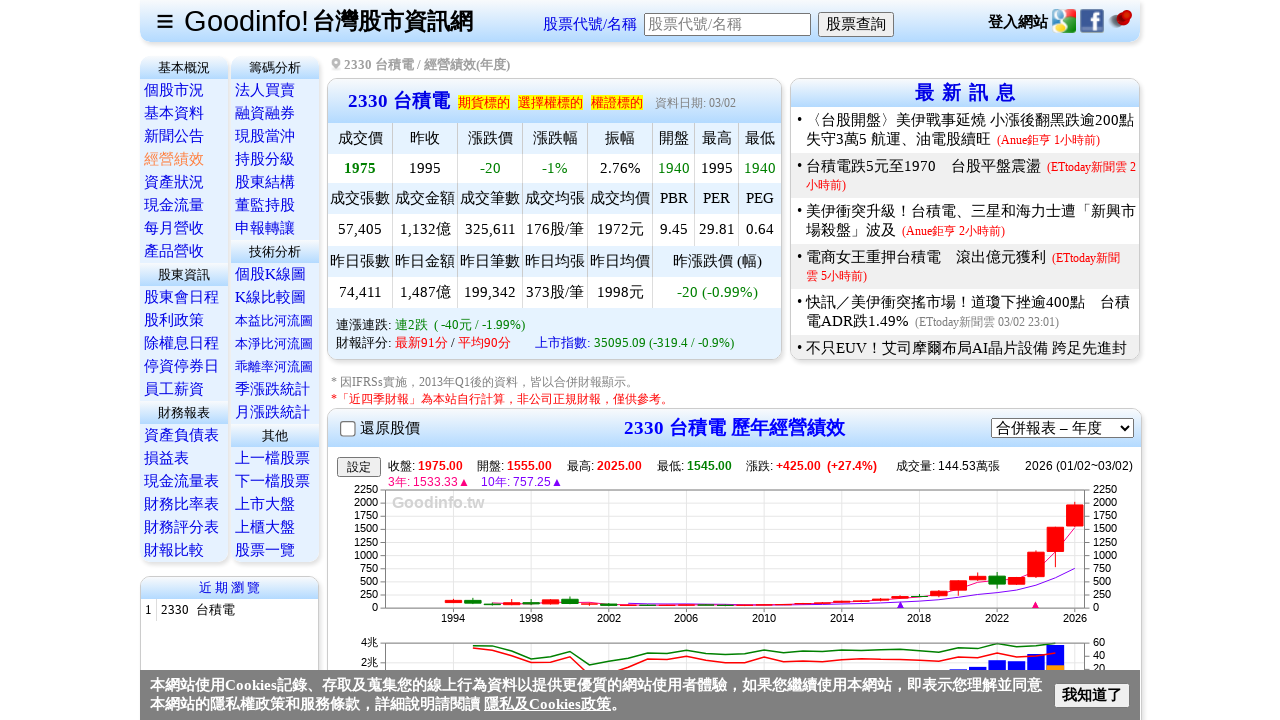

Scrolled down the page to reveal more content
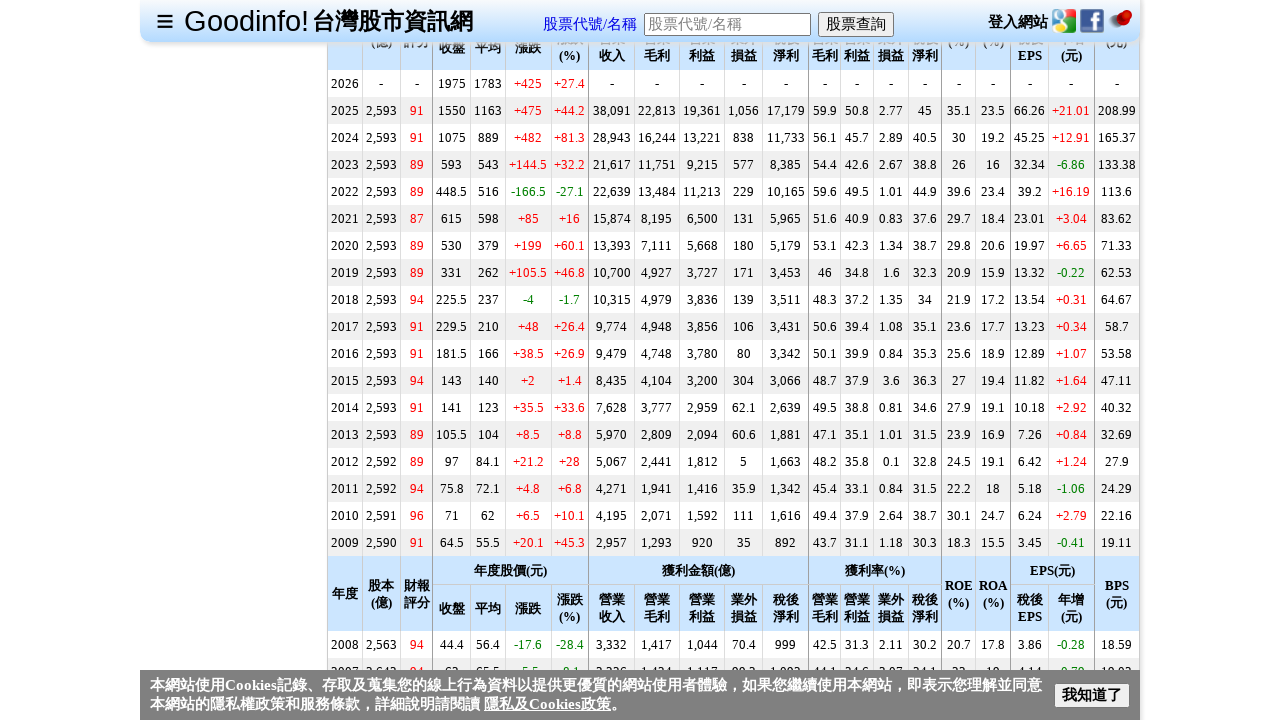

Waited for content to load after scrolling
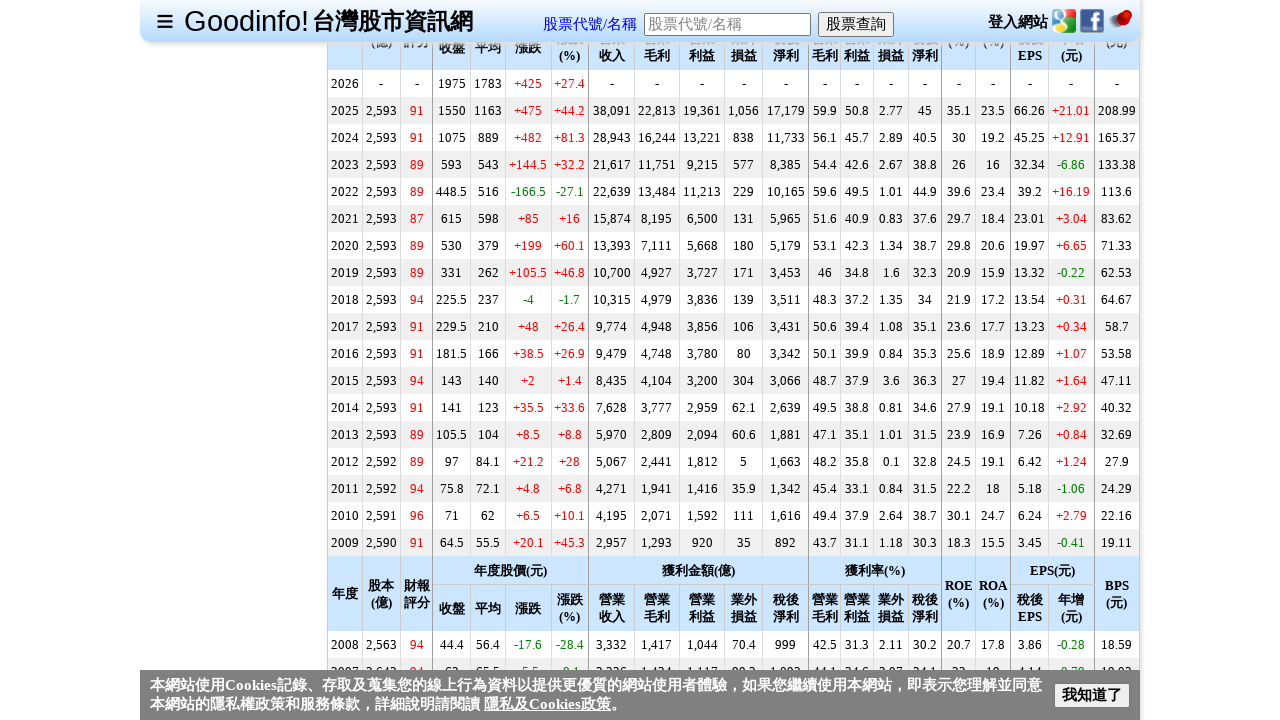

Selected year-over-year statistics option from dropdown menu on select >> nth=0
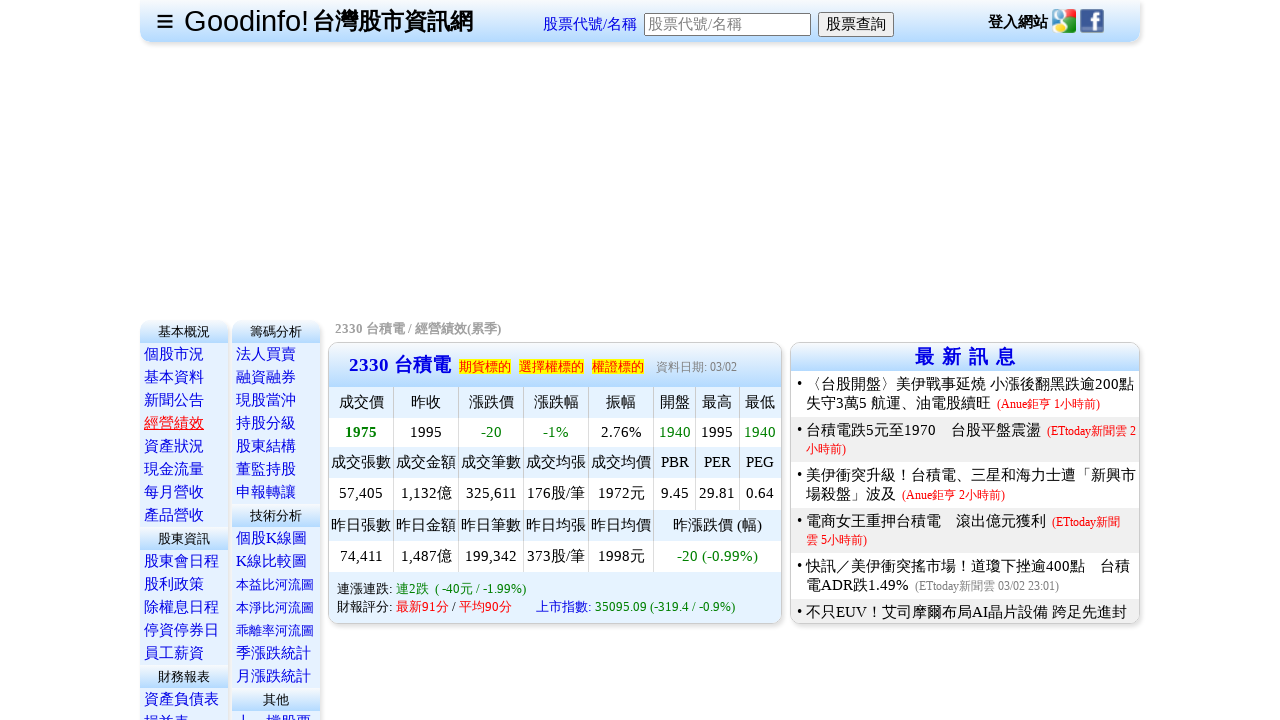

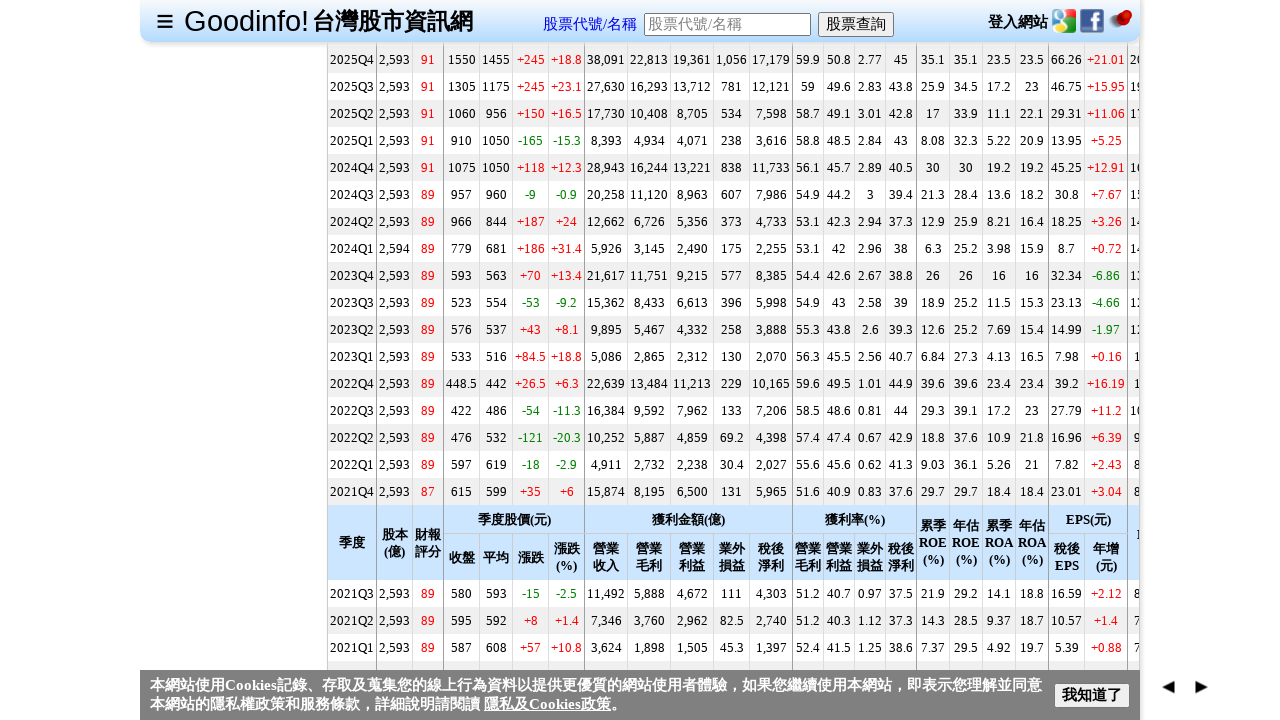